Verifies that the input text field exists on the todo app page

Starting URL: https://todos-ten-iota.vercel.app/

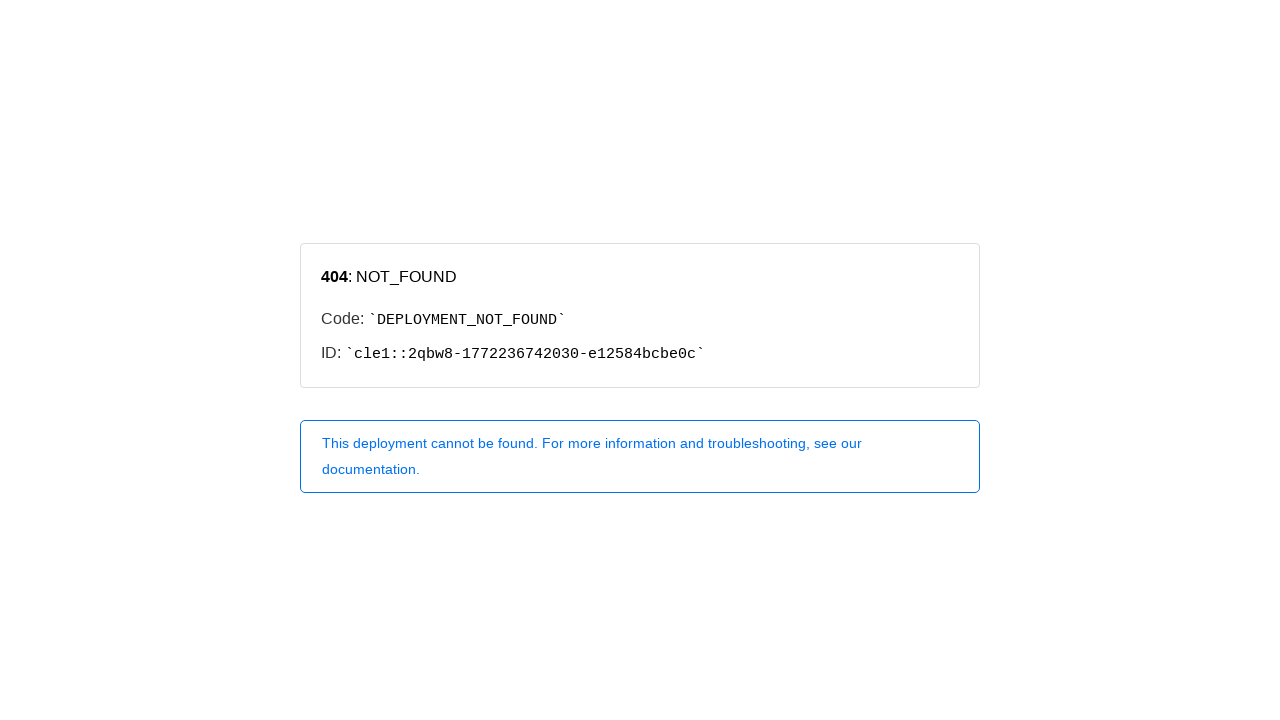

Navigated to todo app page
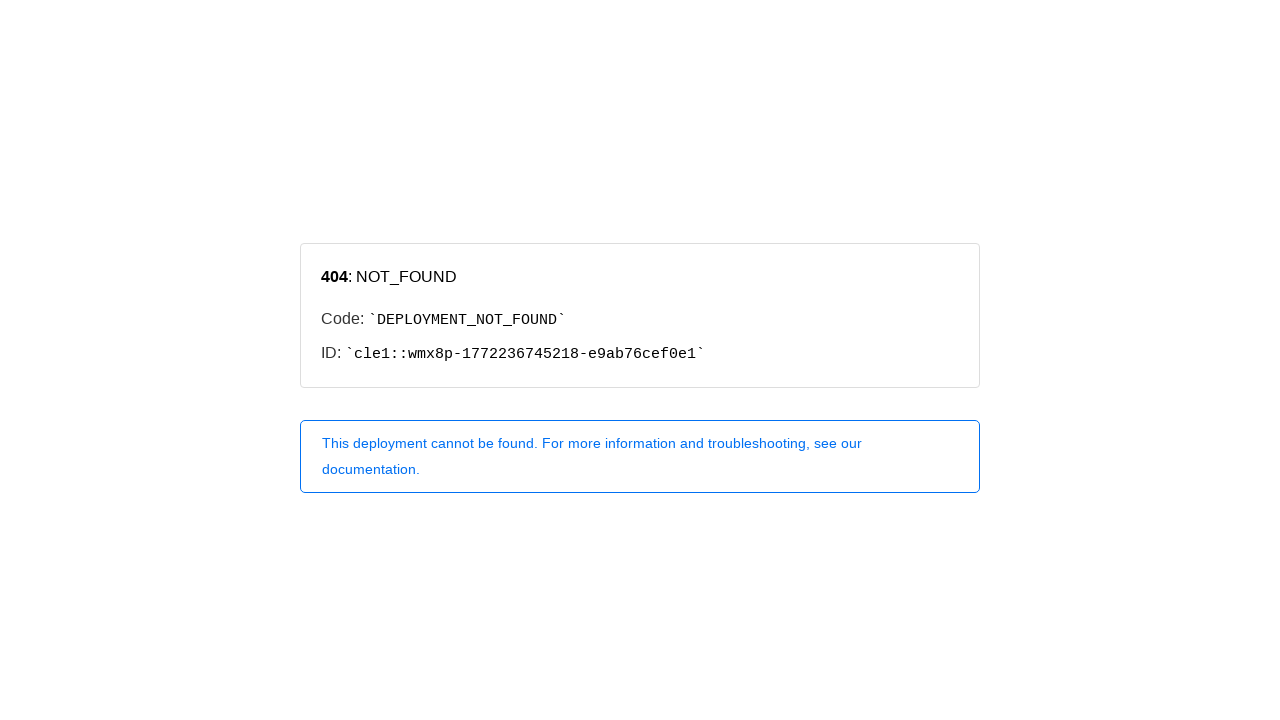

Located input text field by role
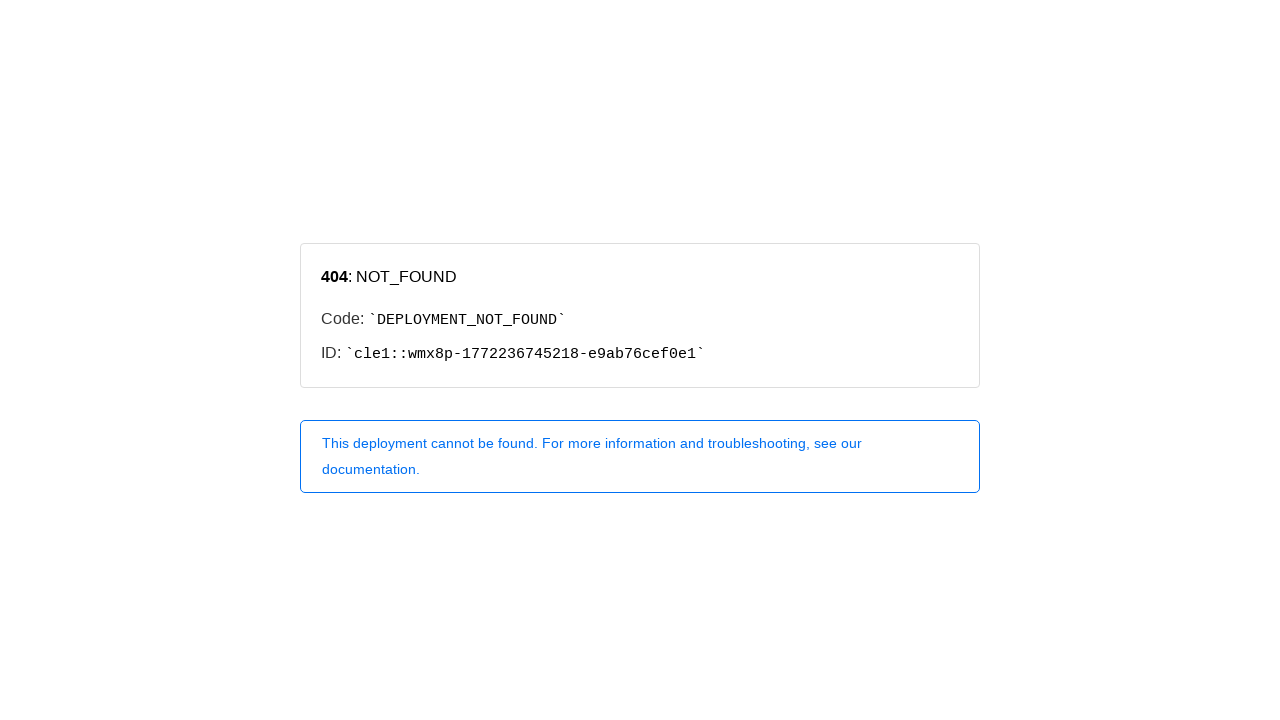

Verified input text field exists
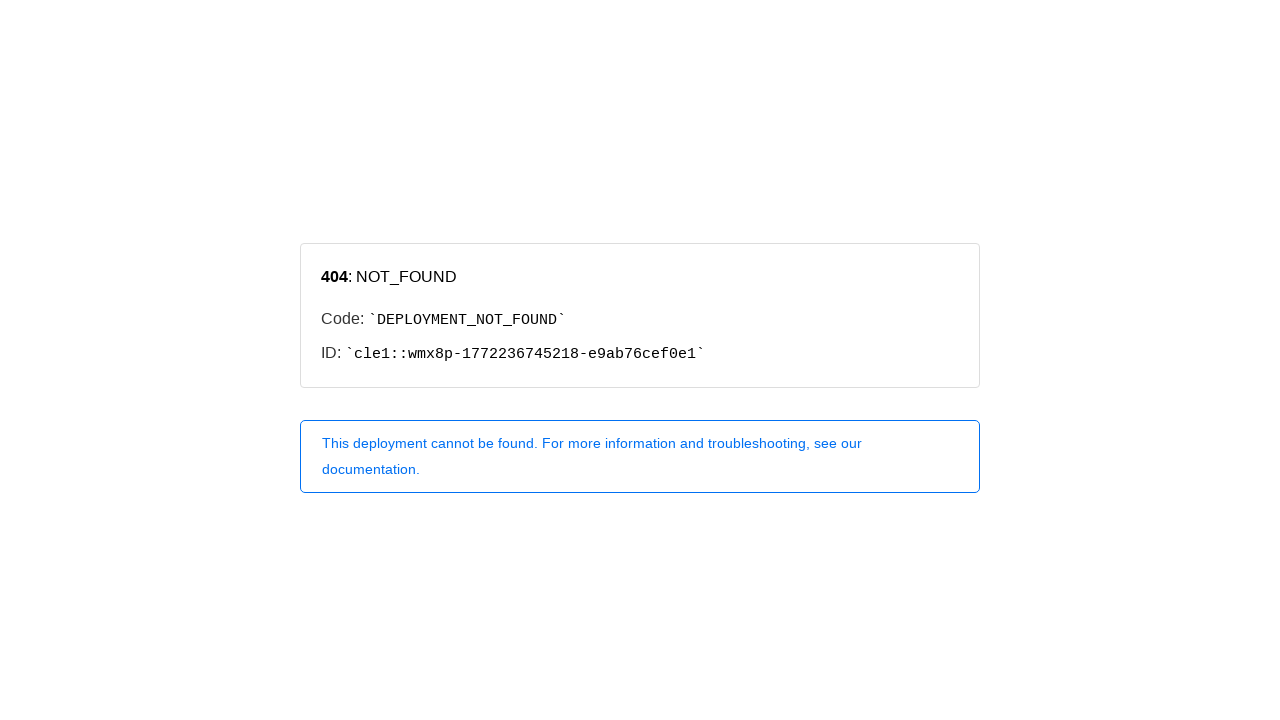

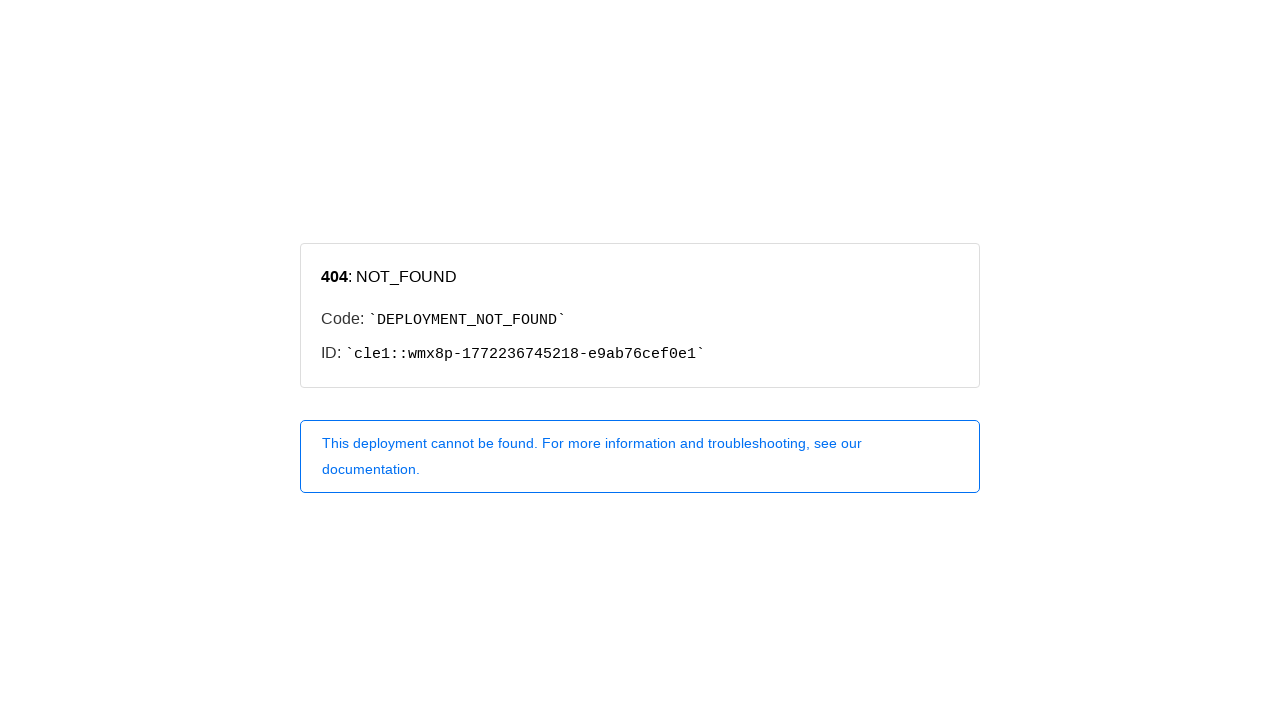